Tests editing a todo item by double-clicking, changing text, and pressing Enter

Starting URL: https://demo.playwright.dev/todomvc

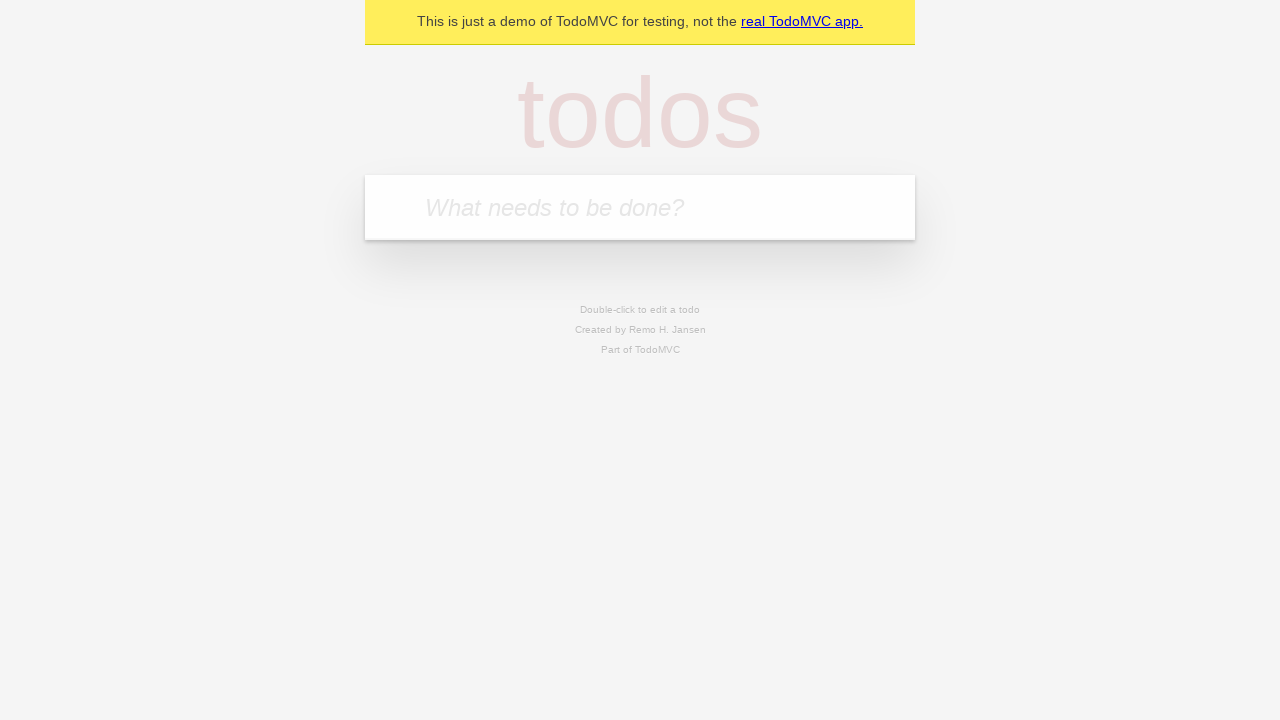

Filled new todo input with 'buy some cheese' on internal:attr=[placeholder="What needs to be done?"i]
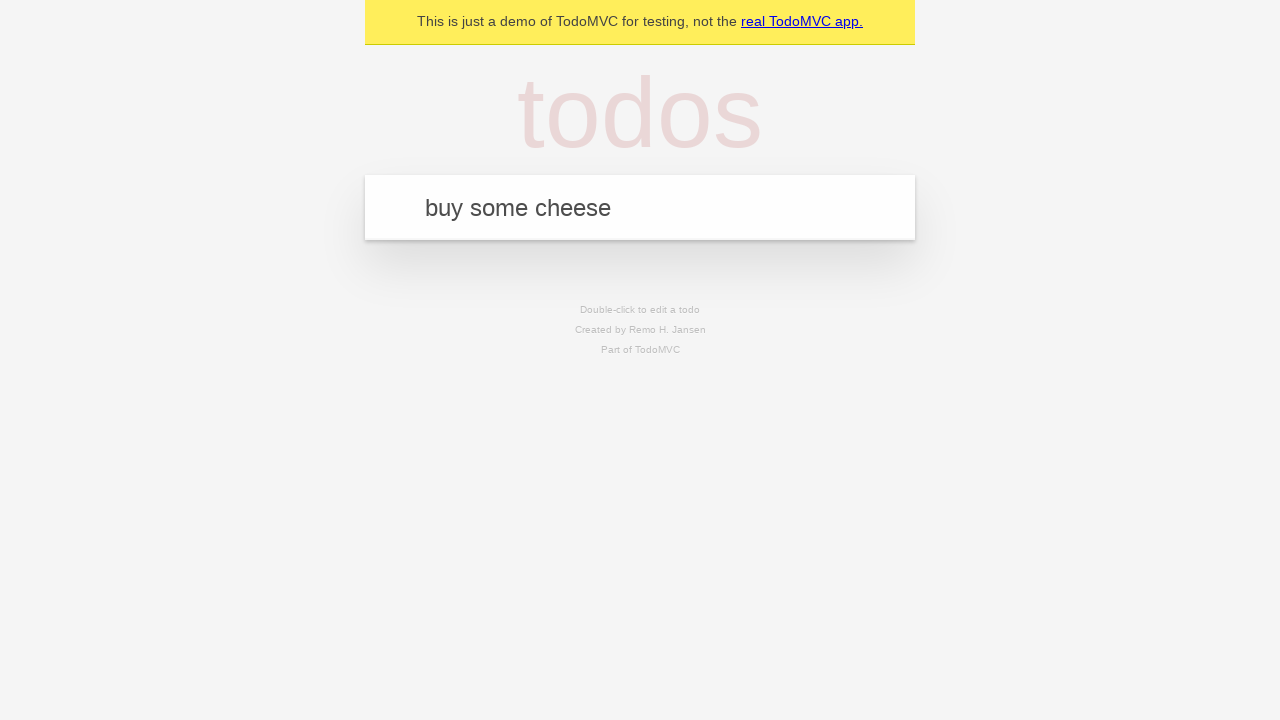

Pressed Enter to create todo 'buy some cheese' on internal:attr=[placeholder="What needs to be done?"i]
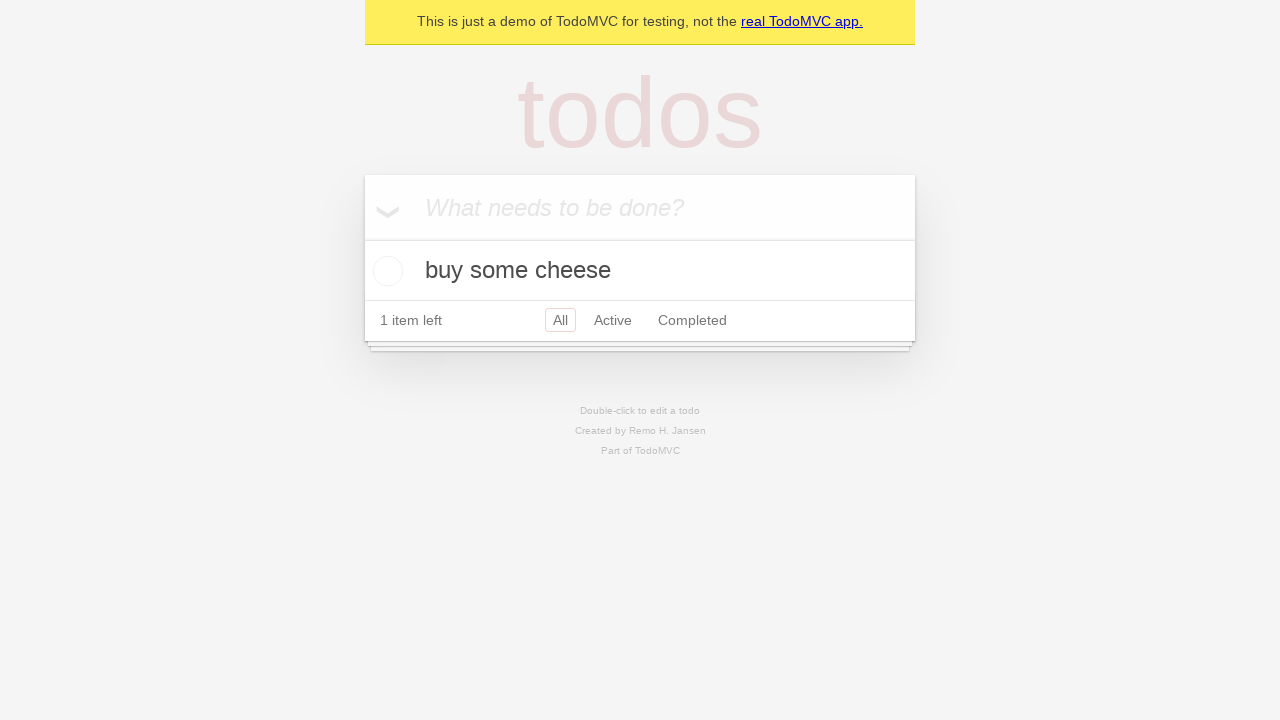

Filled new todo input with 'feed the cat' on internal:attr=[placeholder="What needs to be done?"i]
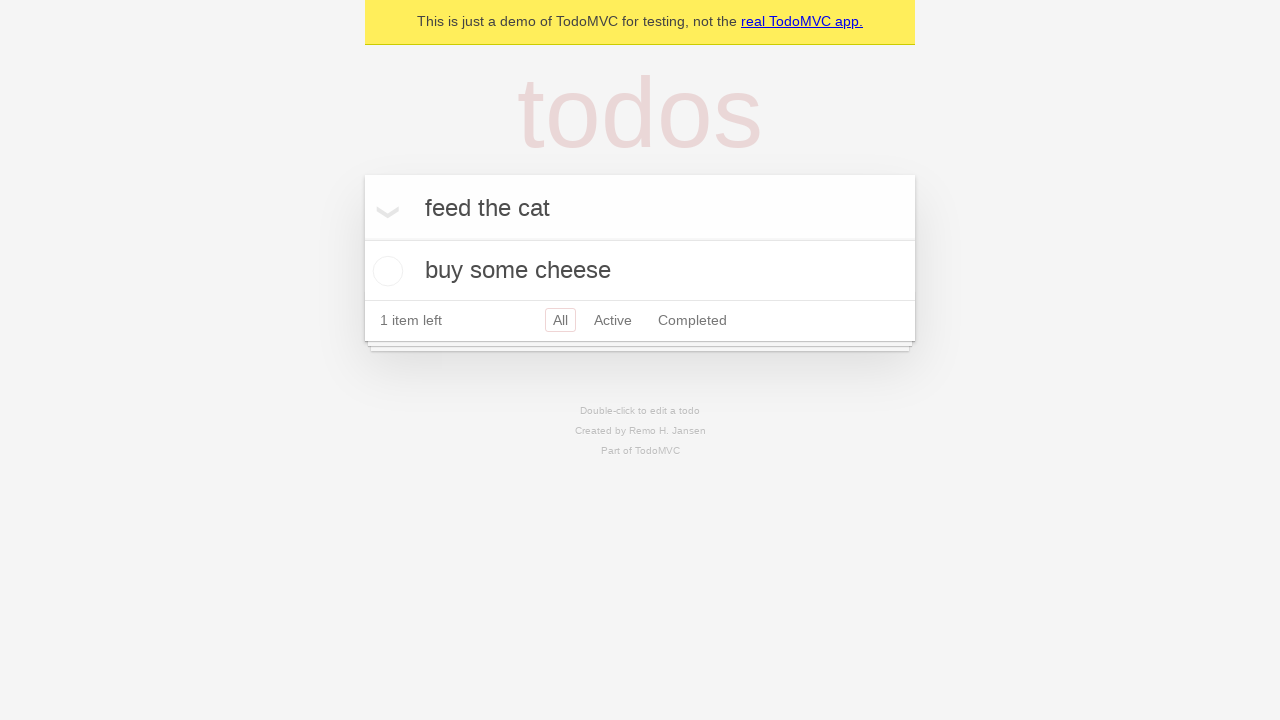

Pressed Enter to create todo 'feed the cat' on internal:attr=[placeholder="What needs to be done?"i]
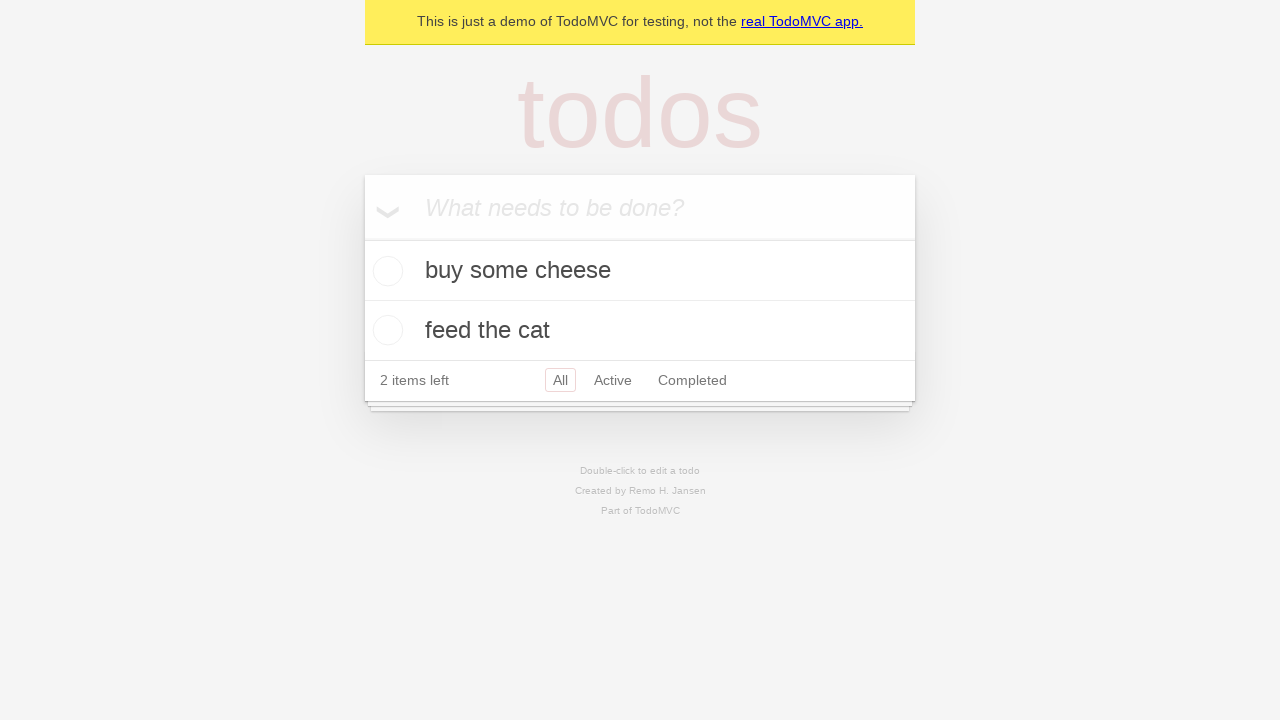

Filled new todo input with 'book a doctors appointment' on internal:attr=[placeholder="What needs to be done?"i]
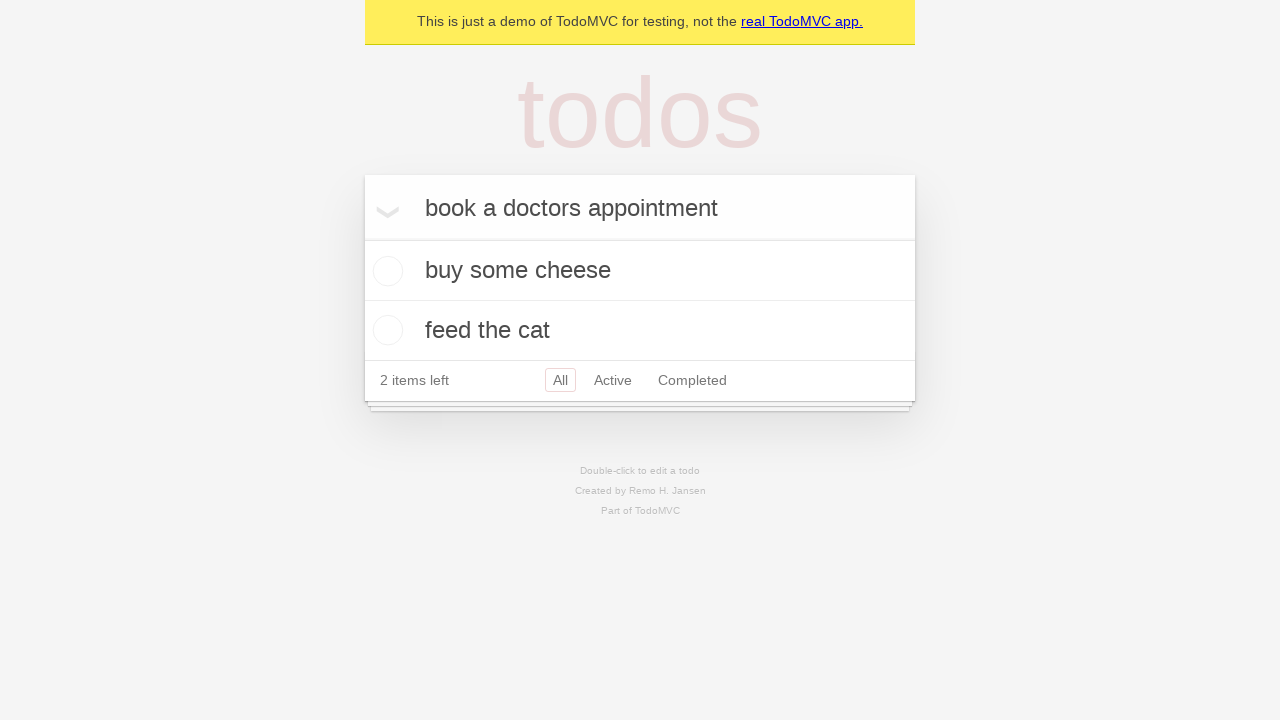

Pressed Enter to create todo 'book a doctors appointment' on internal:attr=[placeholder="What needs to be done?"i]
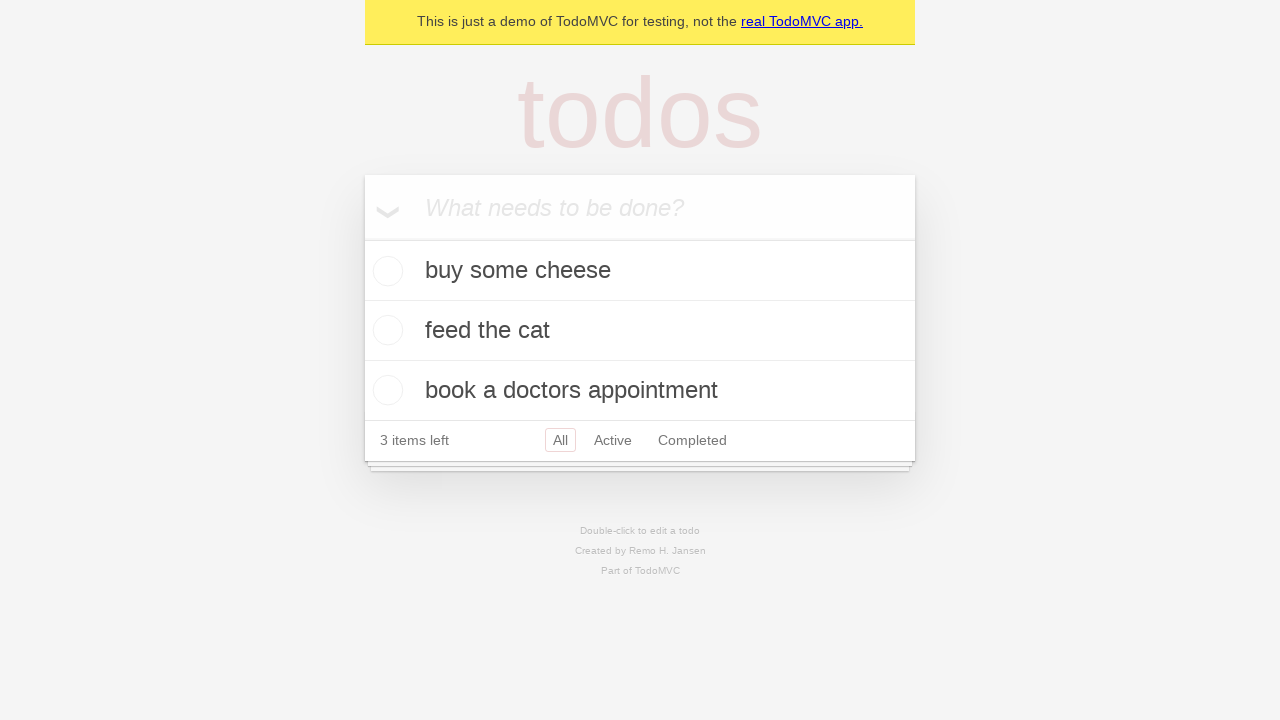

Located all todo items
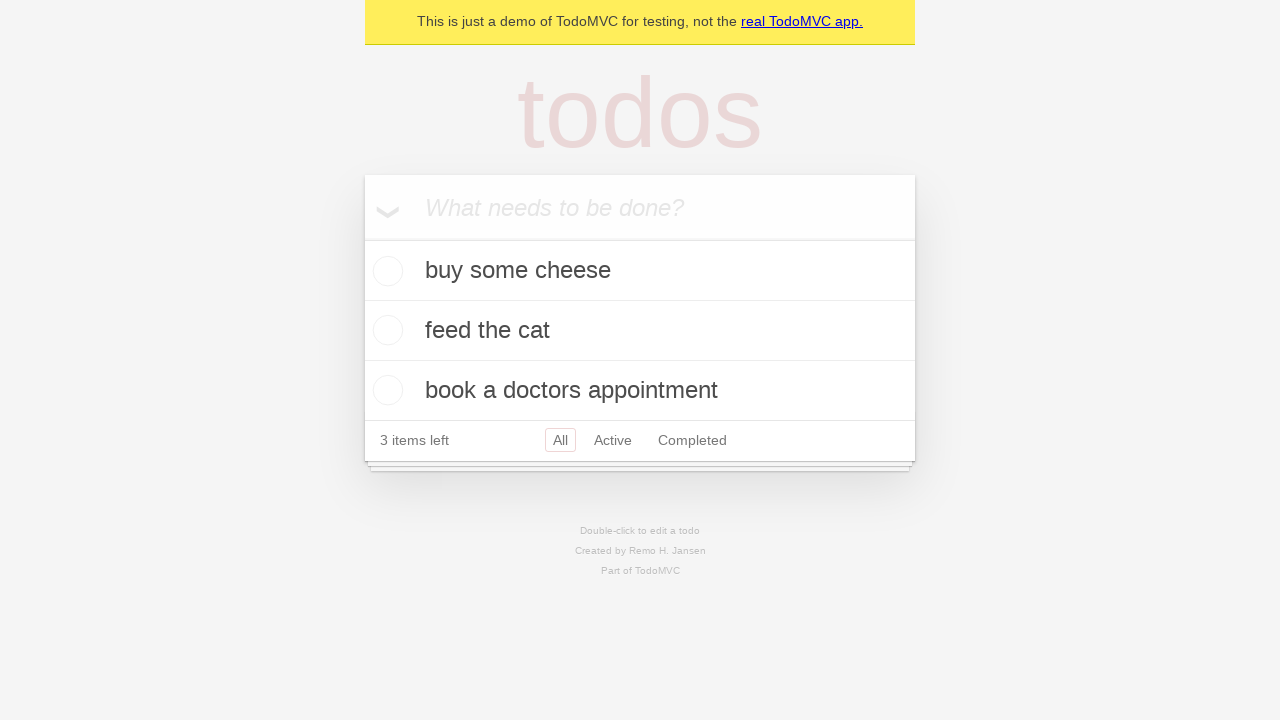

Selected second todo item
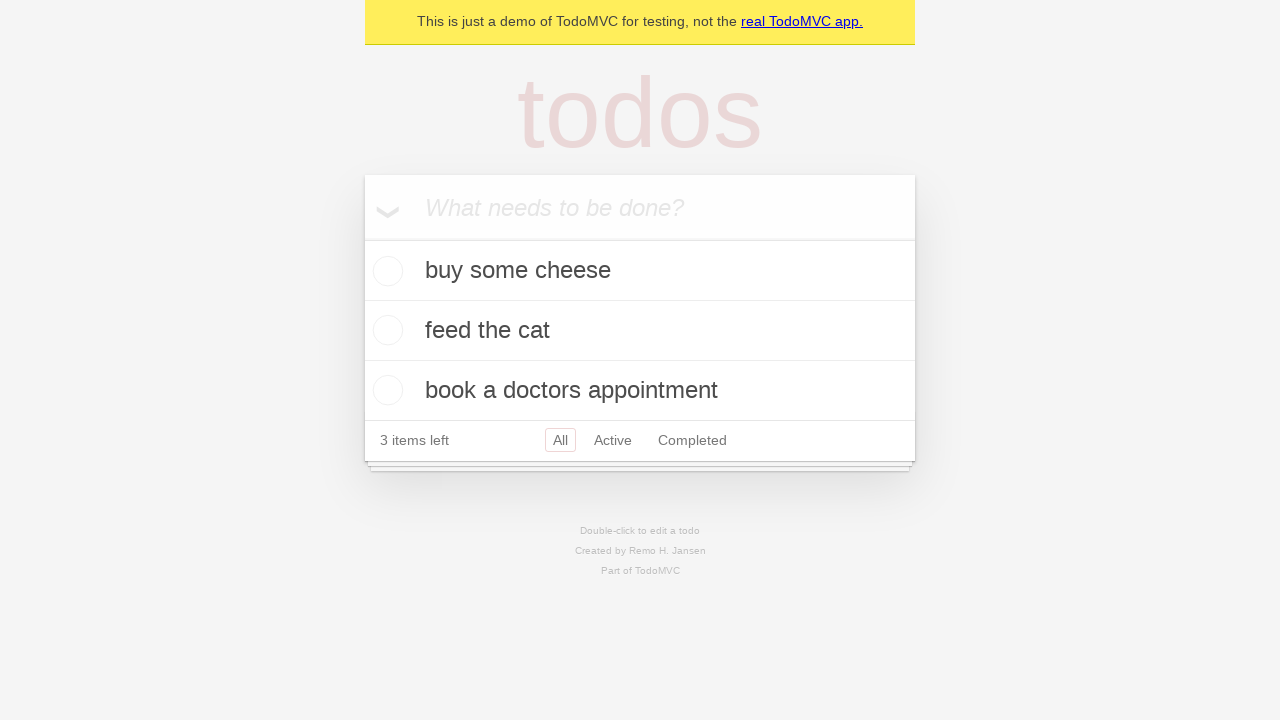

Double-clicked second todo to enter edit mode at (640, 331) on internal:testid=[data-testid="todo-item"s] >> nth=1
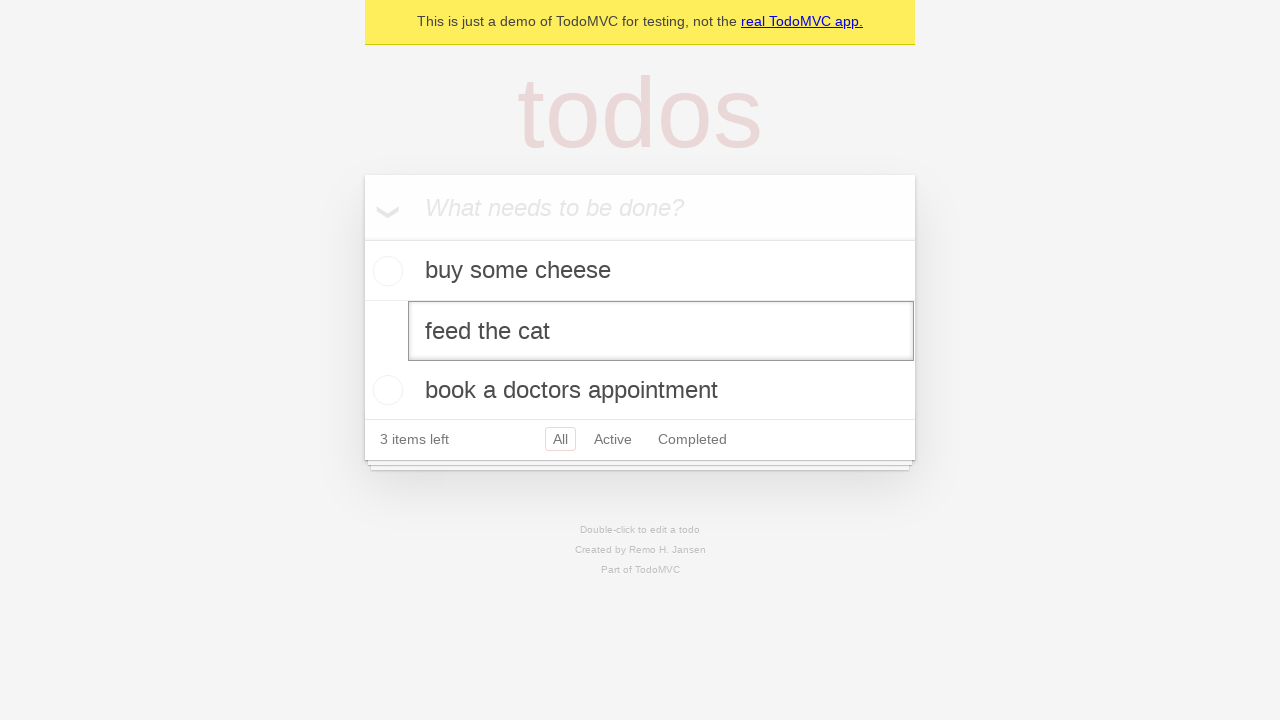

Changed todo text to 'buy some sausages' on internal:testid=[data-testid="todo-item"s] >> nth=1 >> internal:role=textbox[nam
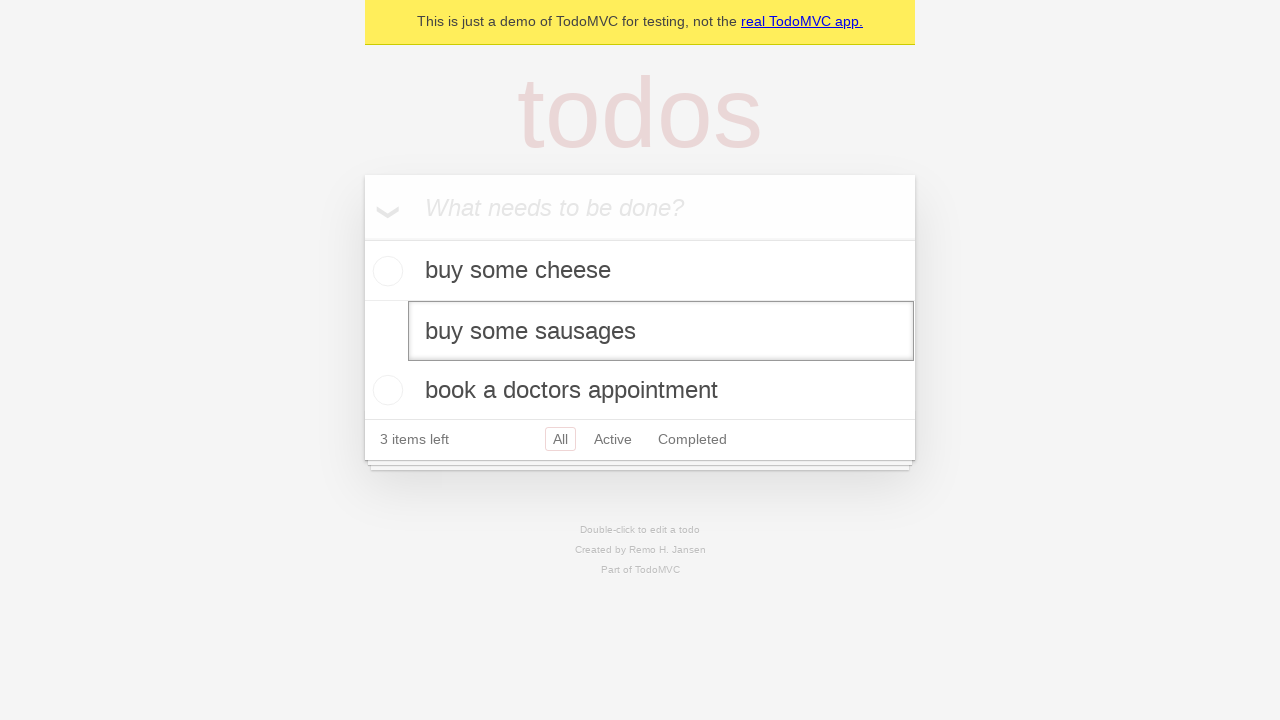

Pressed Enter to save edited todo on internal:testid=[data-testid="todo-item"s] >> nth=1 >> internal:role=textbox[nam
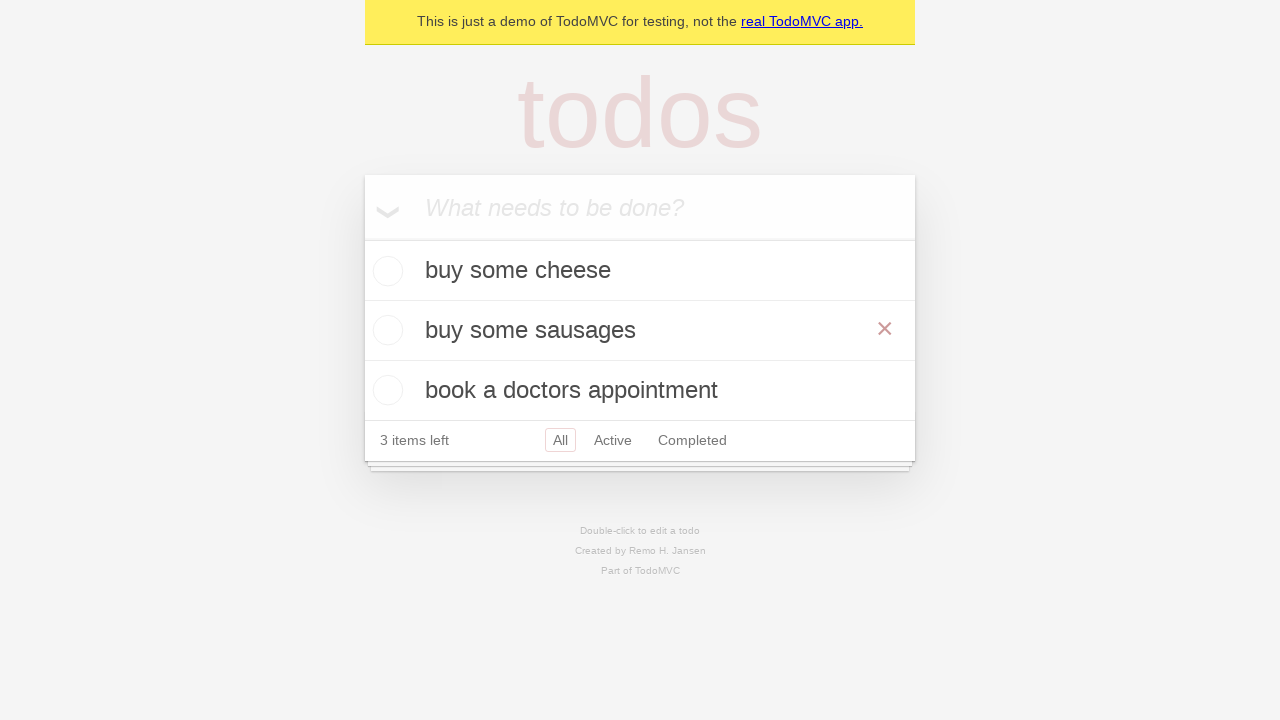

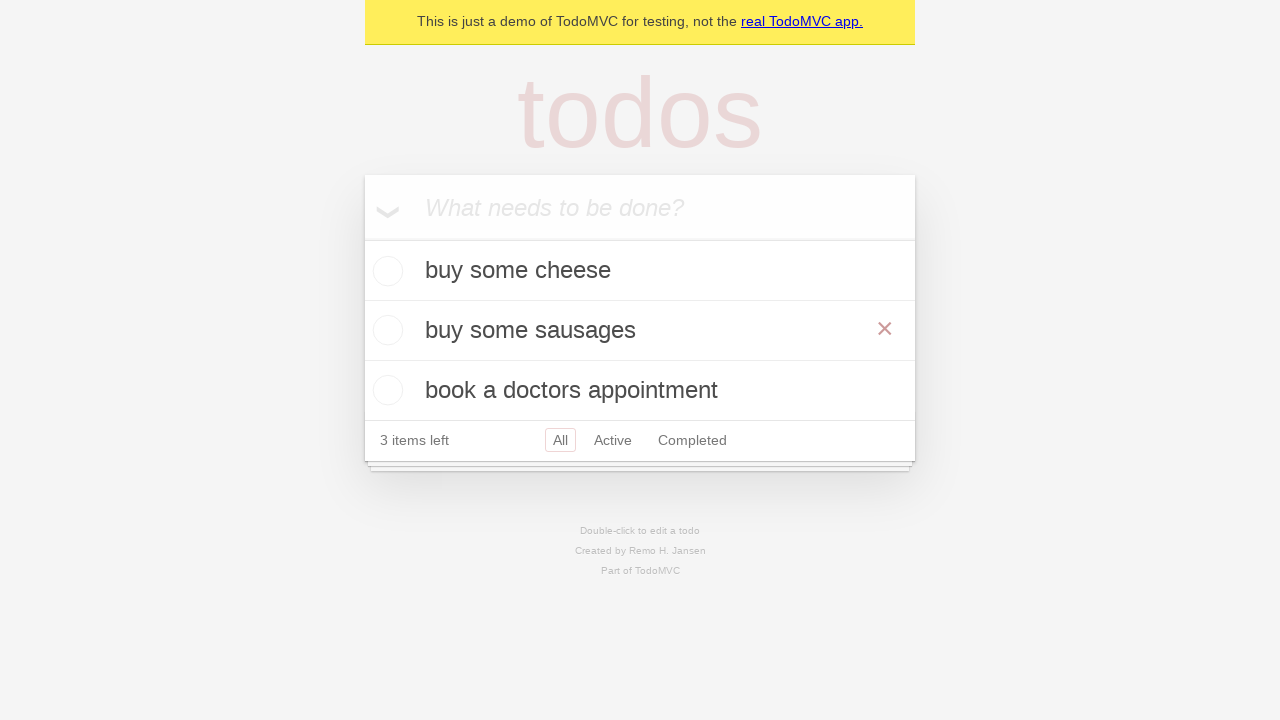